Tests a text box form by filling in name, email, current address, and permanent address fields, then submitting the form and verifying the success message is displayed.

Starting URL: https://demoqa.com/text-box

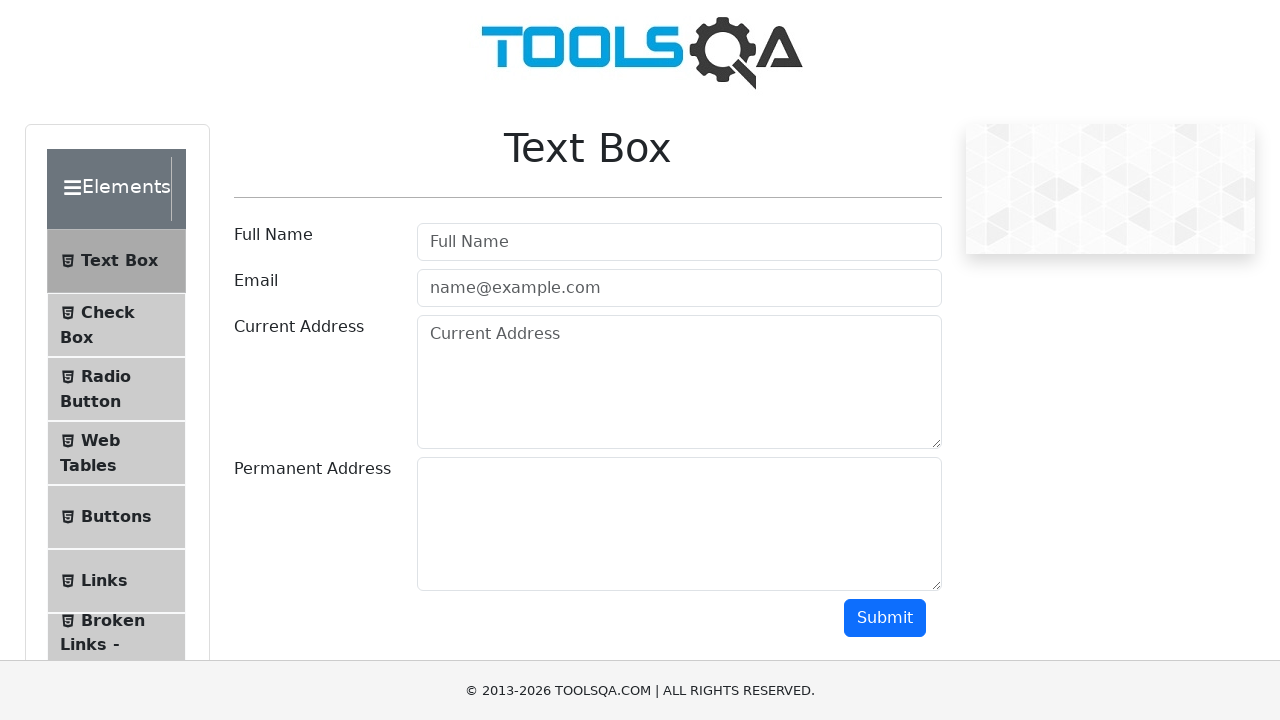

Filled name field with 'Calin Andrei' on input#userName
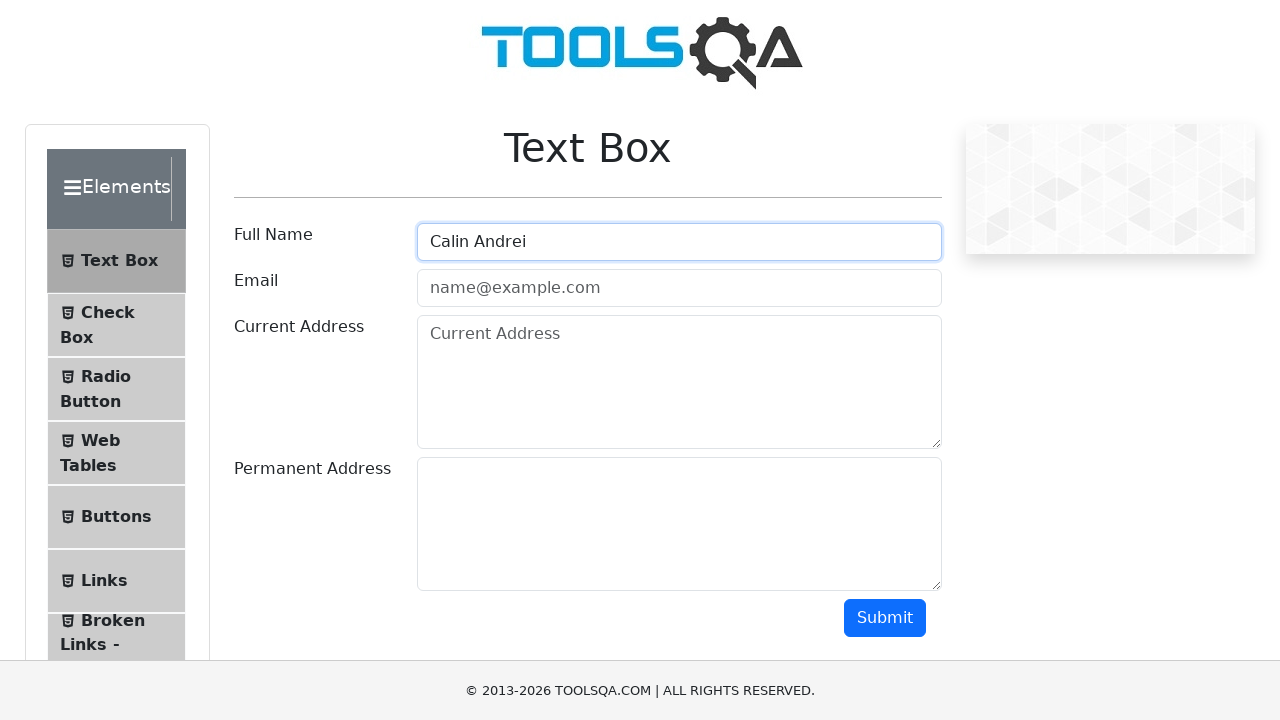

Filled email field with 'calinandrei@yahoo.com' on input#userEmail
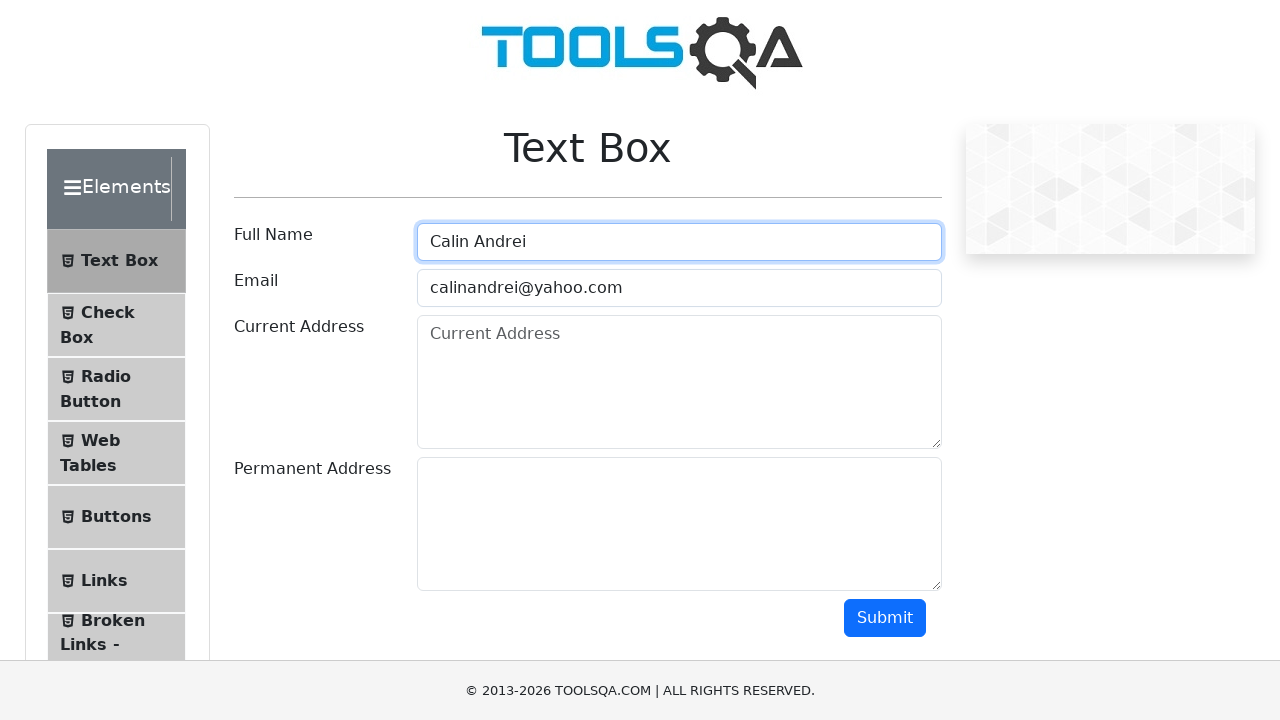

Filled current address field with 'Cluj-Napoca Str.Dorobantilor' on textarea#currentAddress
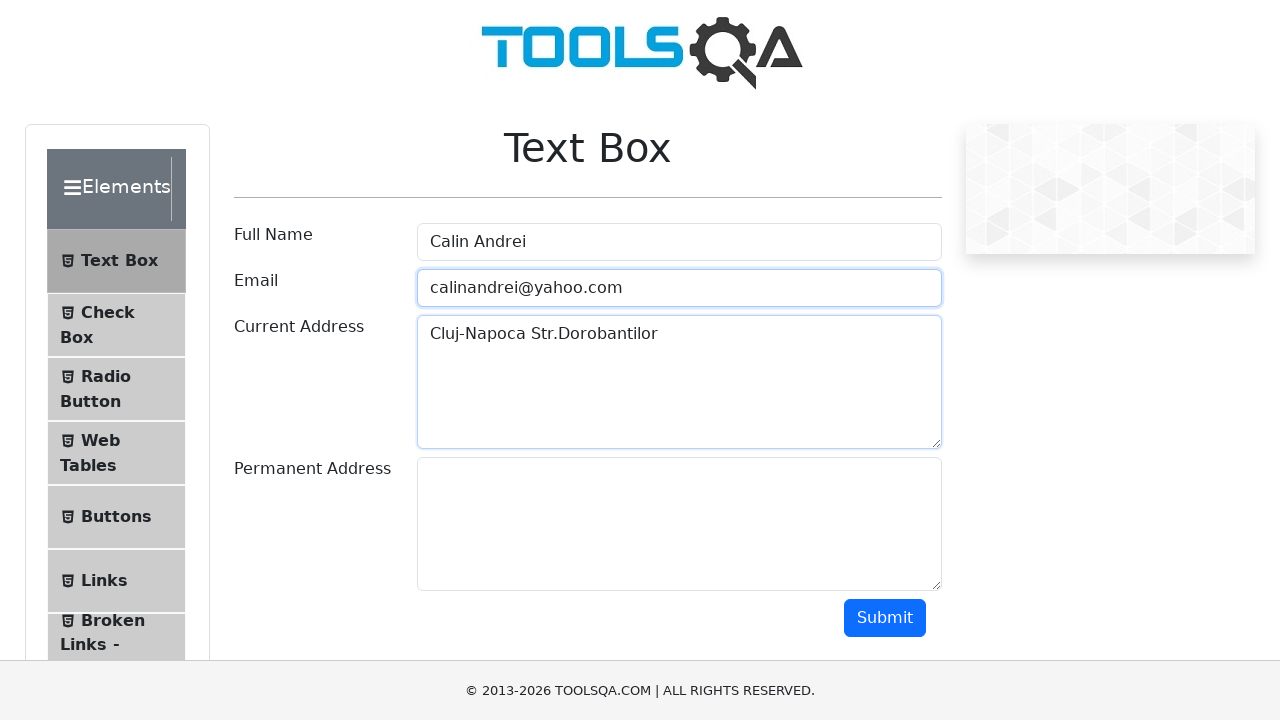

Filled permanent address field with 'Abrud Str.Triaian' on textarea#permanentAddress
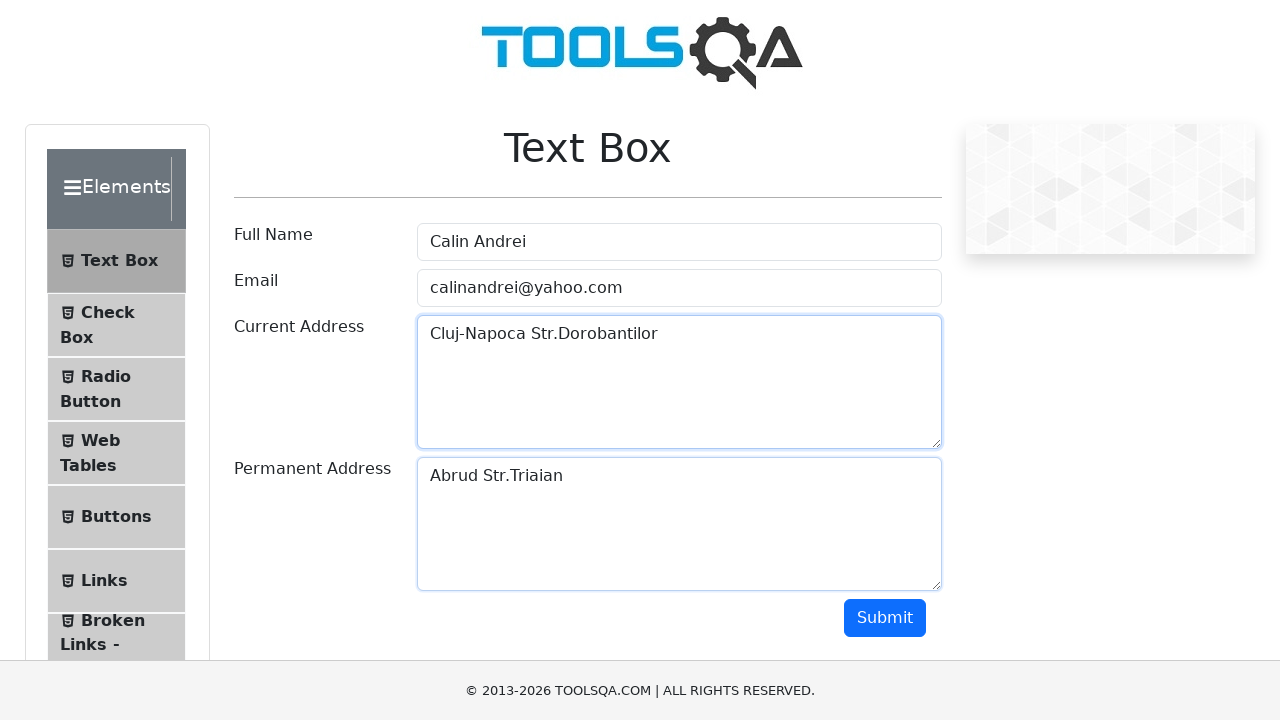

Clicked submit button to submit the form at (885, 618) on button#submit
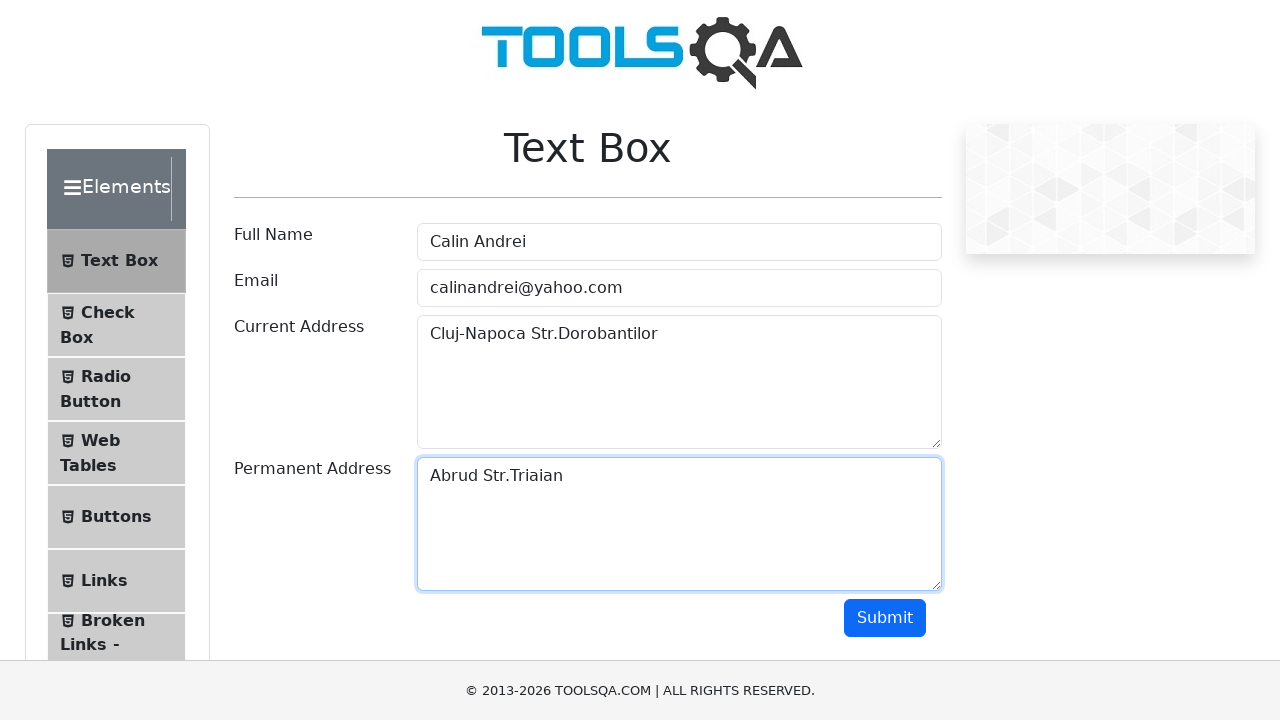

Success message displayed confirming form submission
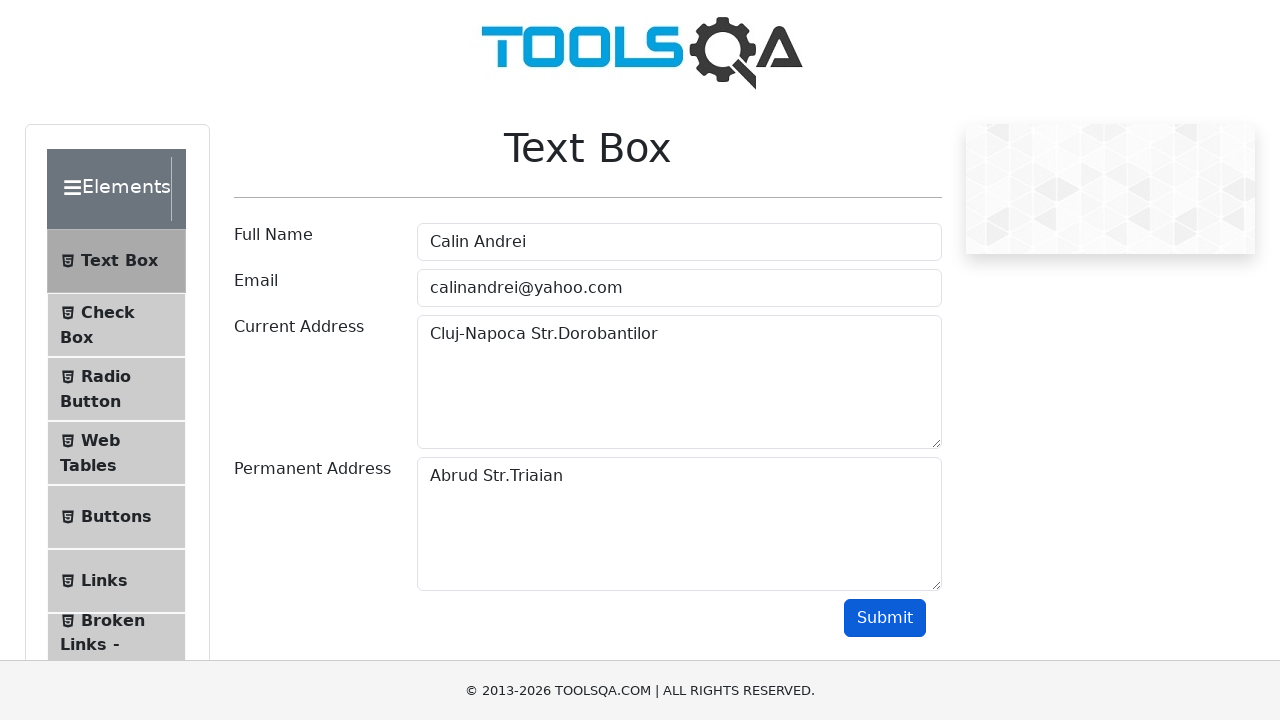

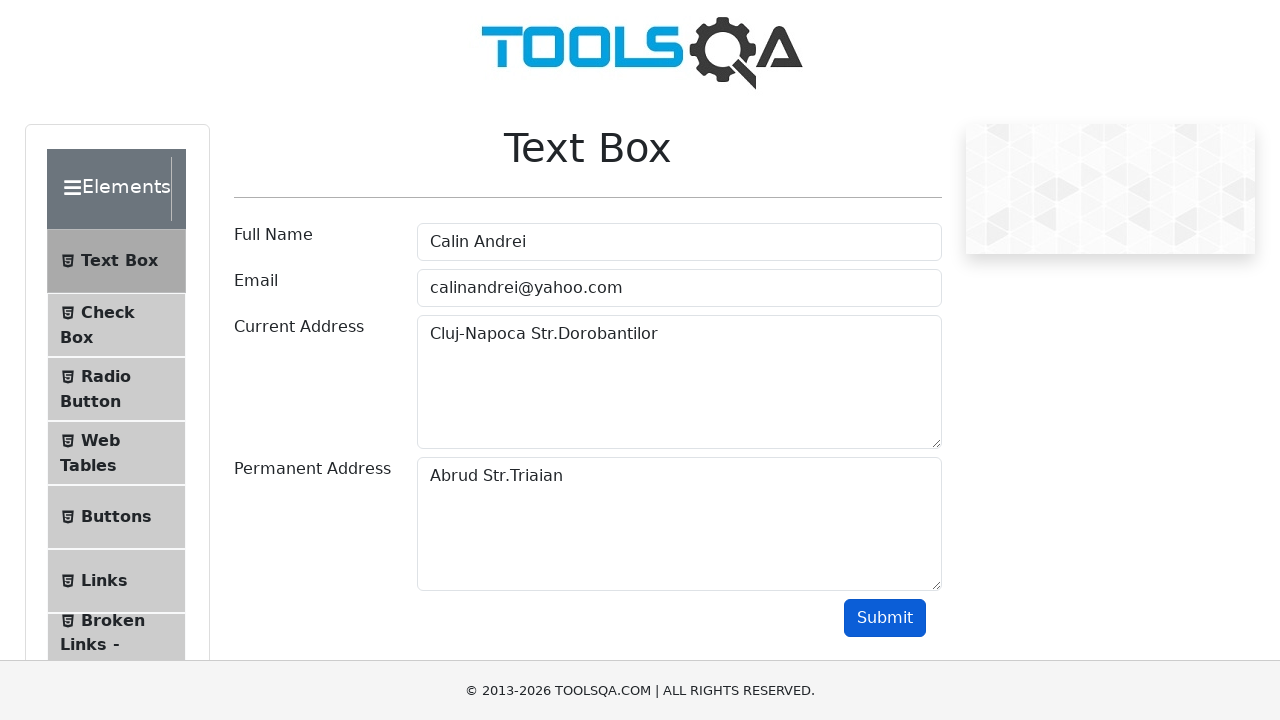